Navigates to a sports matches API endpoint and verifies that match information (team name "Letonia") is displayed on the page after mocking the API response.

Starting URL: https://deportes-hoy.herokuapp.com/api/matches

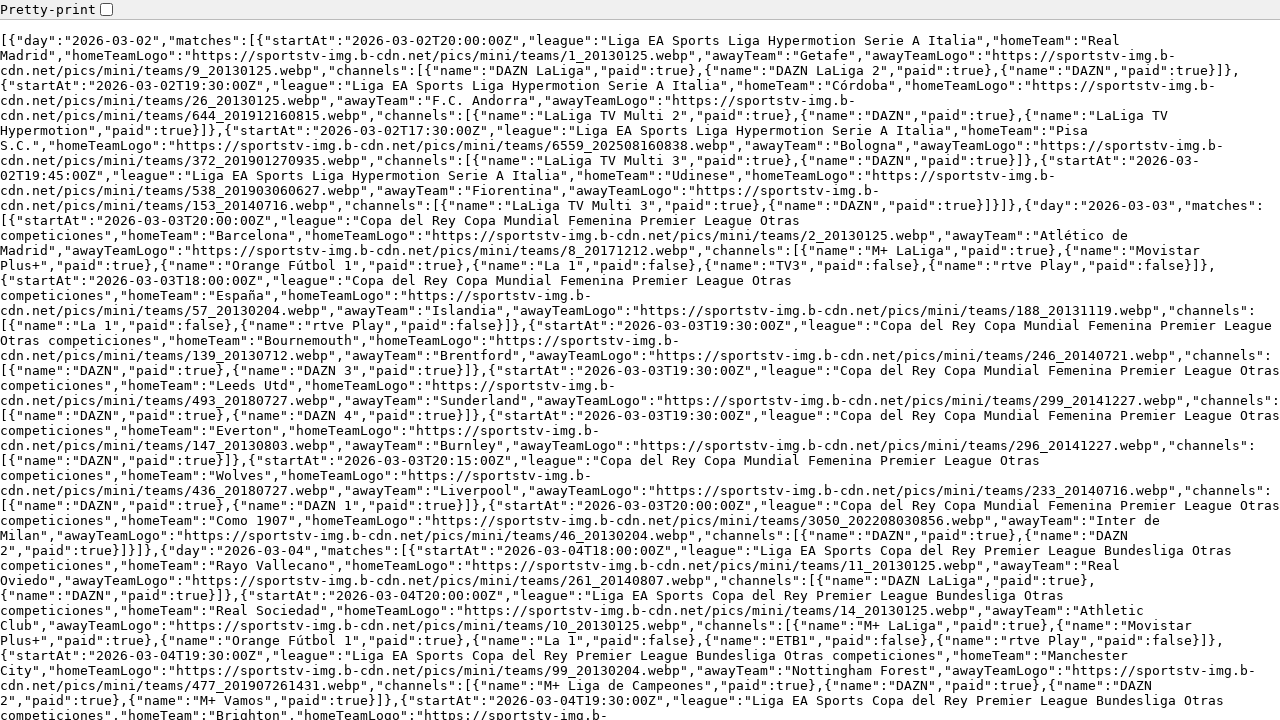

Set up route handler to mock API response for matches endpoint
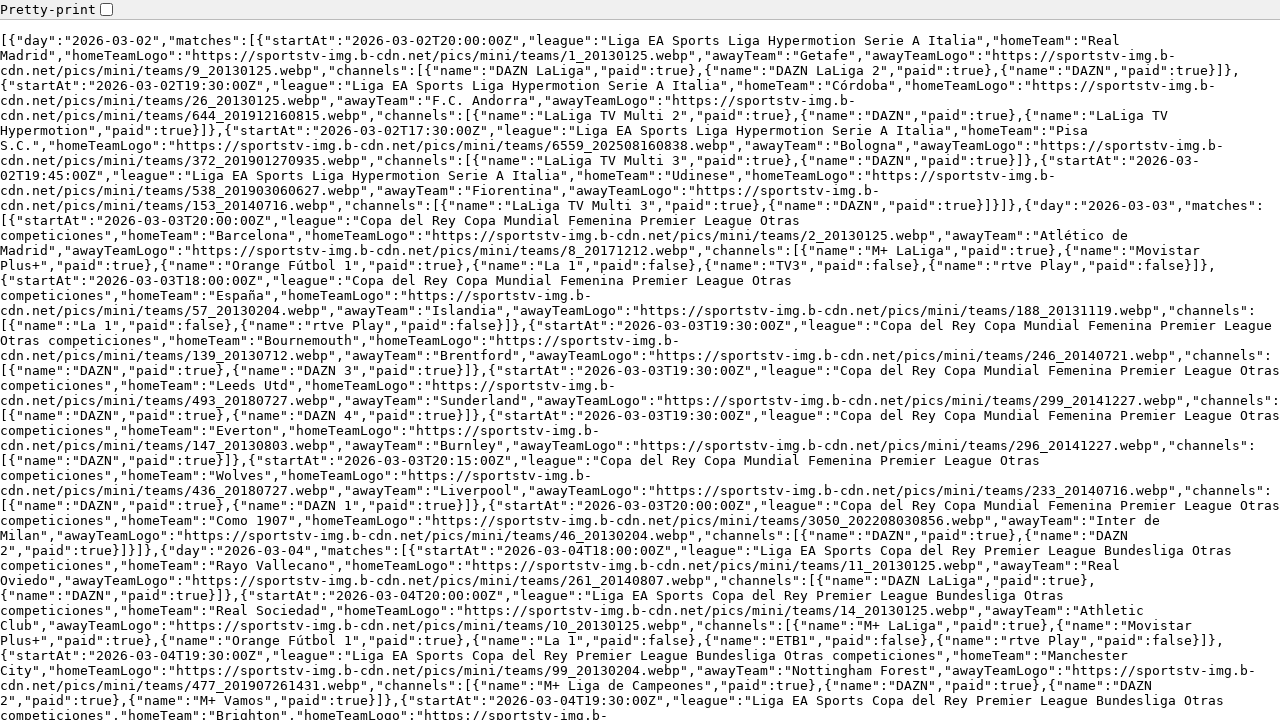

Navigated to sports matches API endpoint
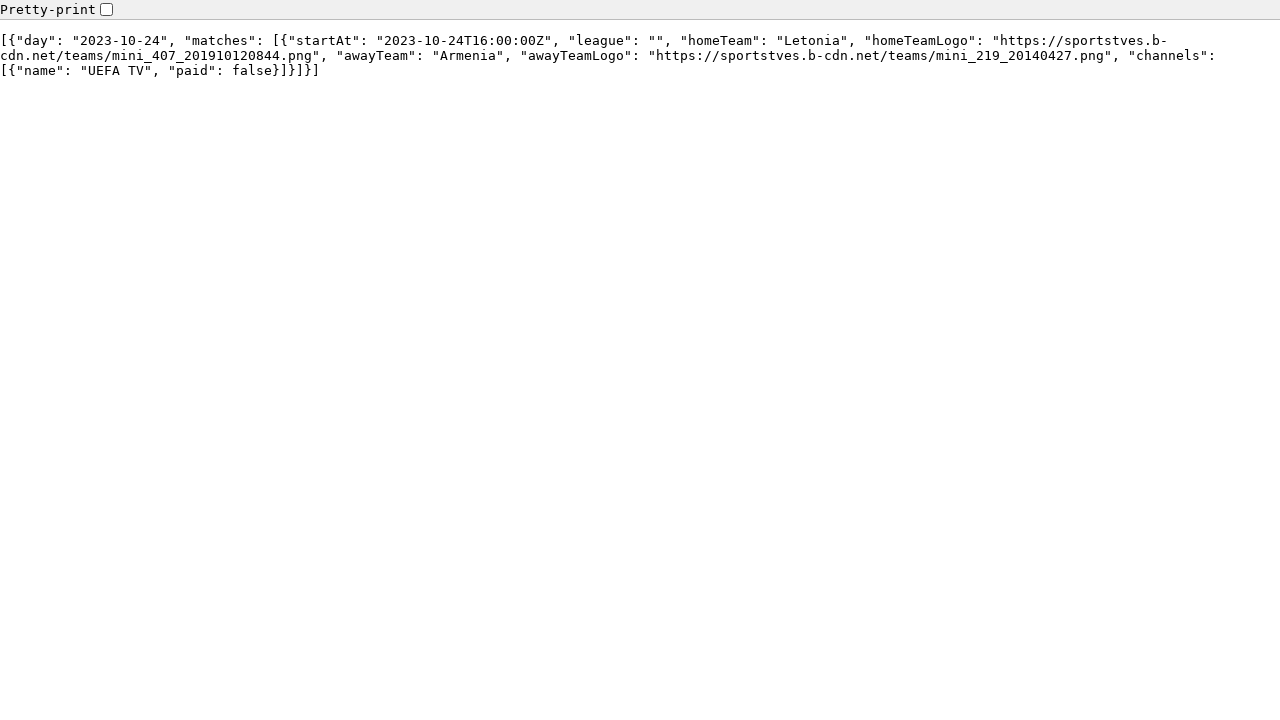

Verified that team name 'Letonia' is visible on the page
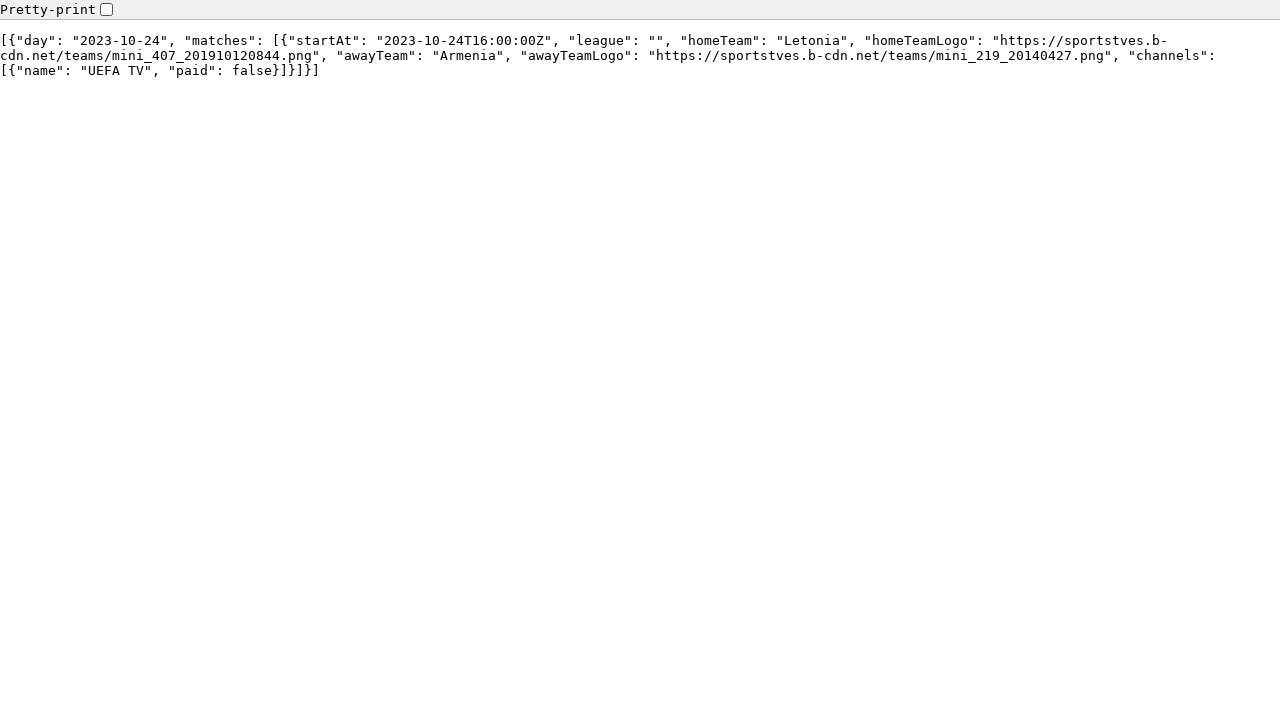

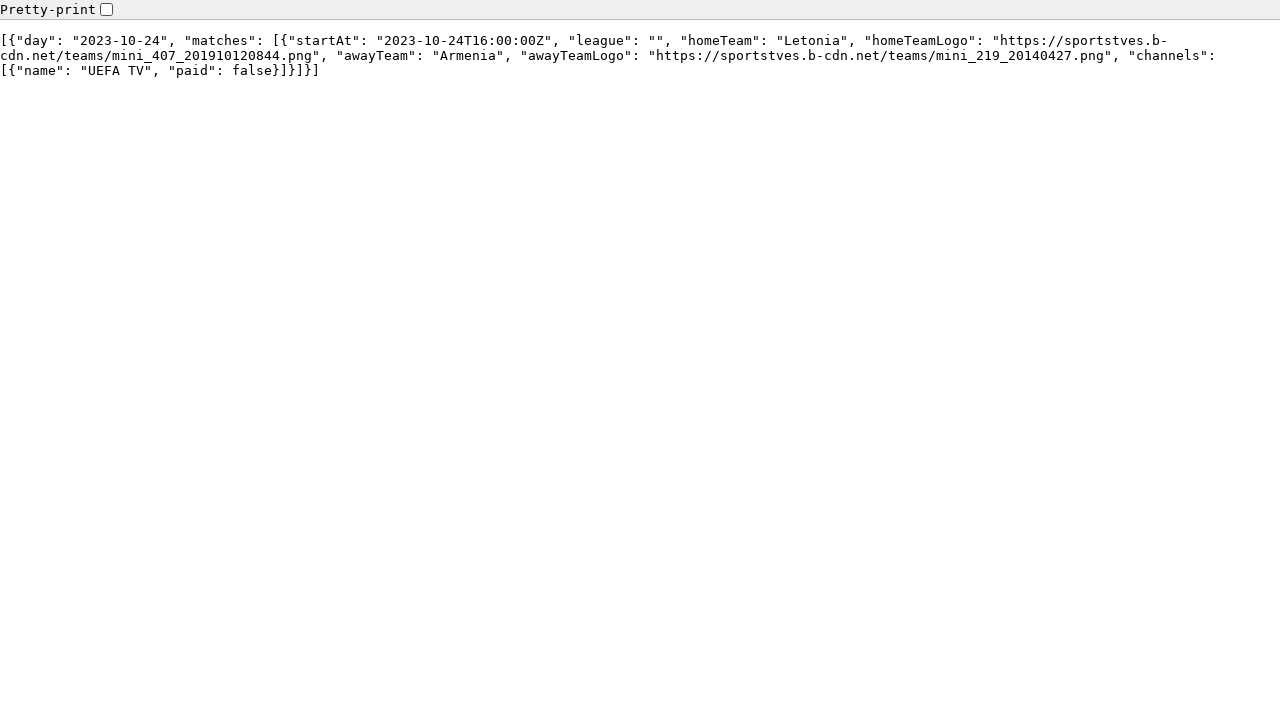